Tests confirmation dialog box by clicking a button and accepting the alert

Starting URL: https://www.techlearn.in/code/confirmation-dialog-box/

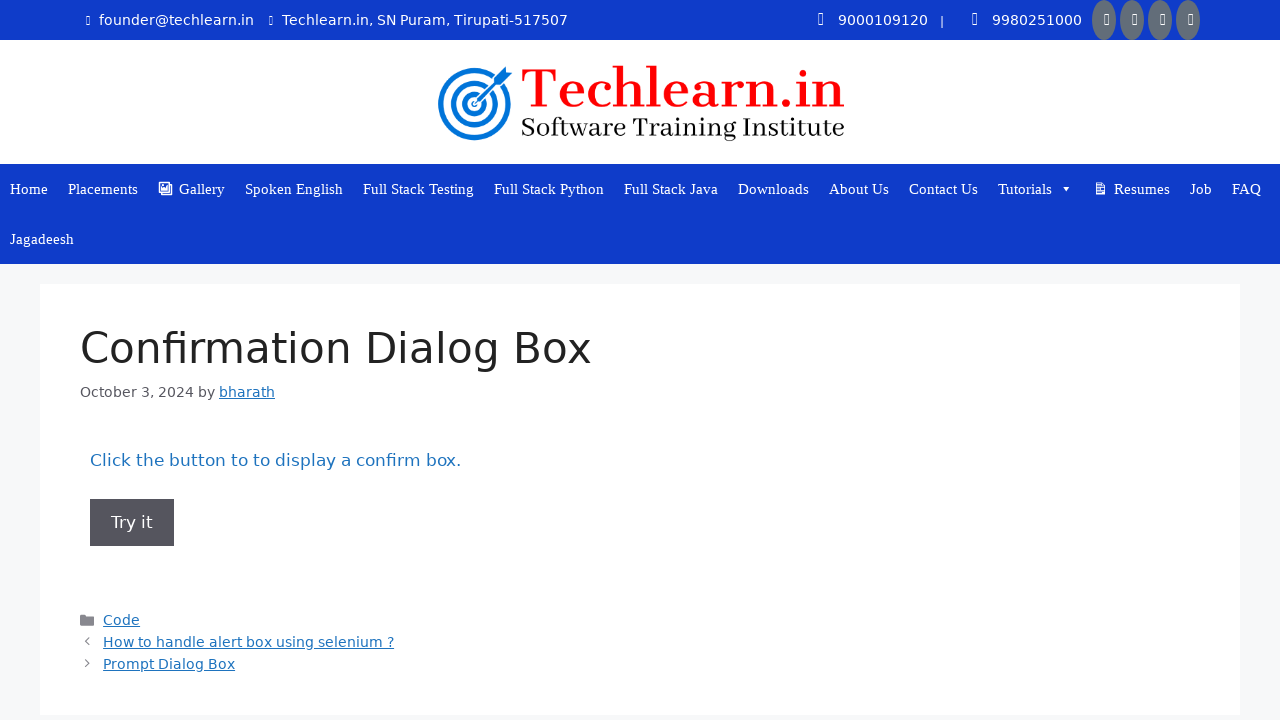

Clicked button to trigger confirmation dialog at (132, 522) on xpath=//*[@id="post-725"]/div/div/div/div/div/div/div/button
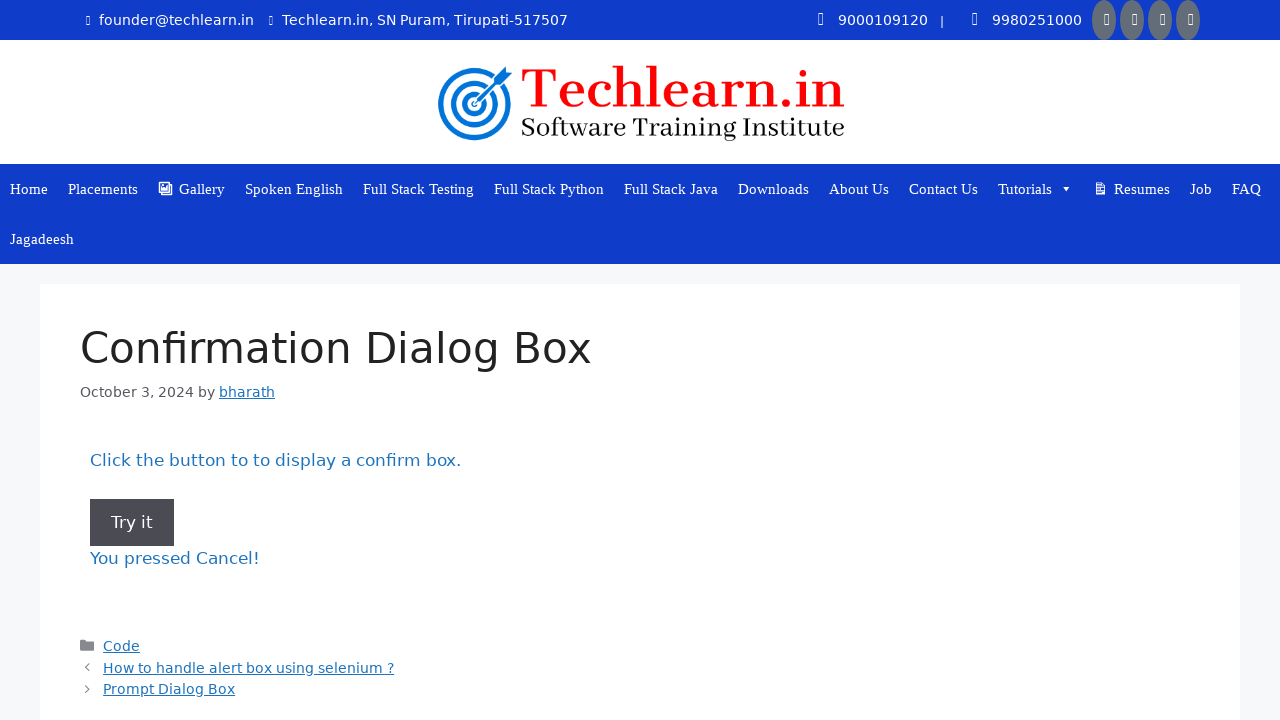

Set up dialog handler to accept alert
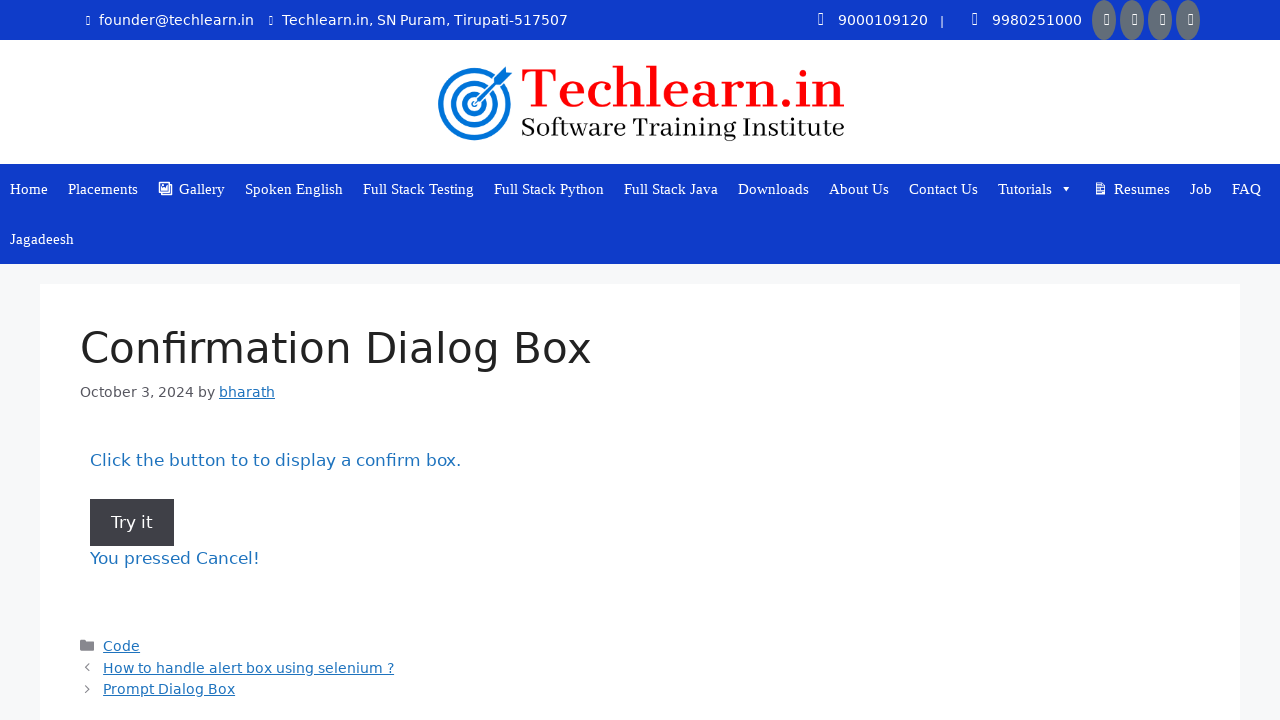

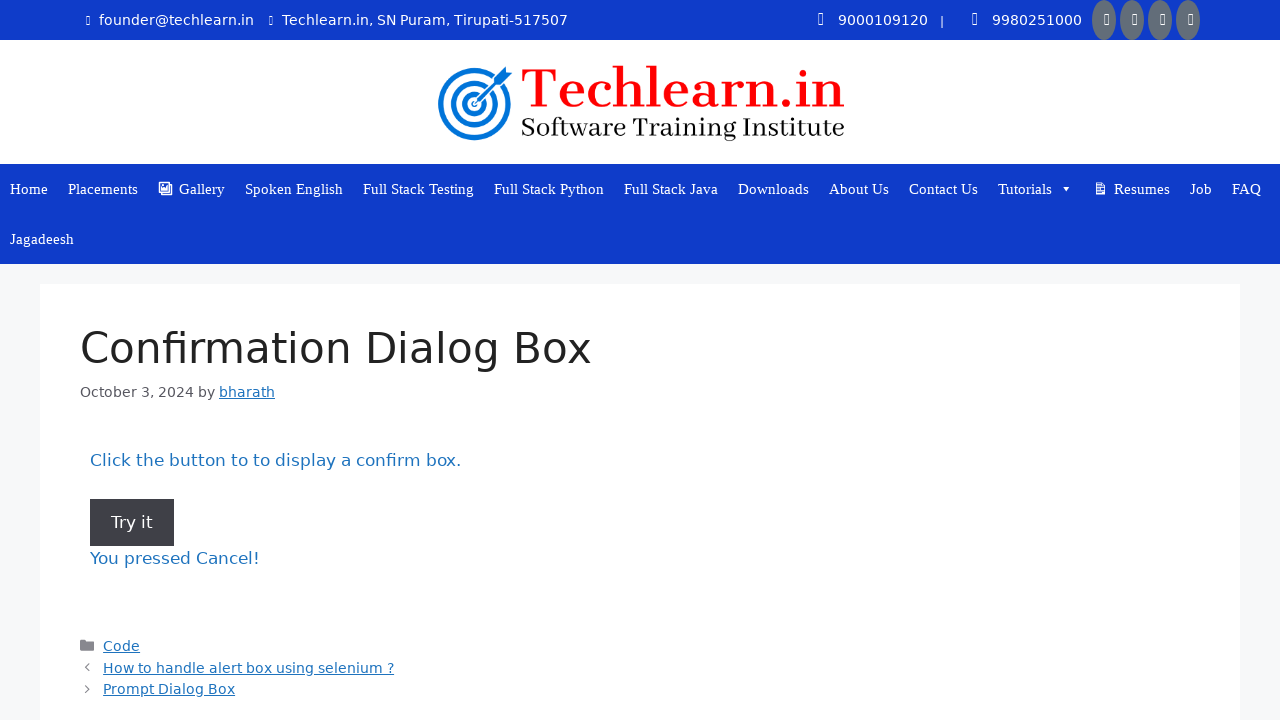